Tests a flight booking form by selecting one-way trip, choosing origin (Delhi) and destination (Chennai) airports, adjusting passenger count to 5 adults, enabling senior citizen discount, and clicking search.

Starting URL: https://rahulshettyacademy.com/dropdownsPractise

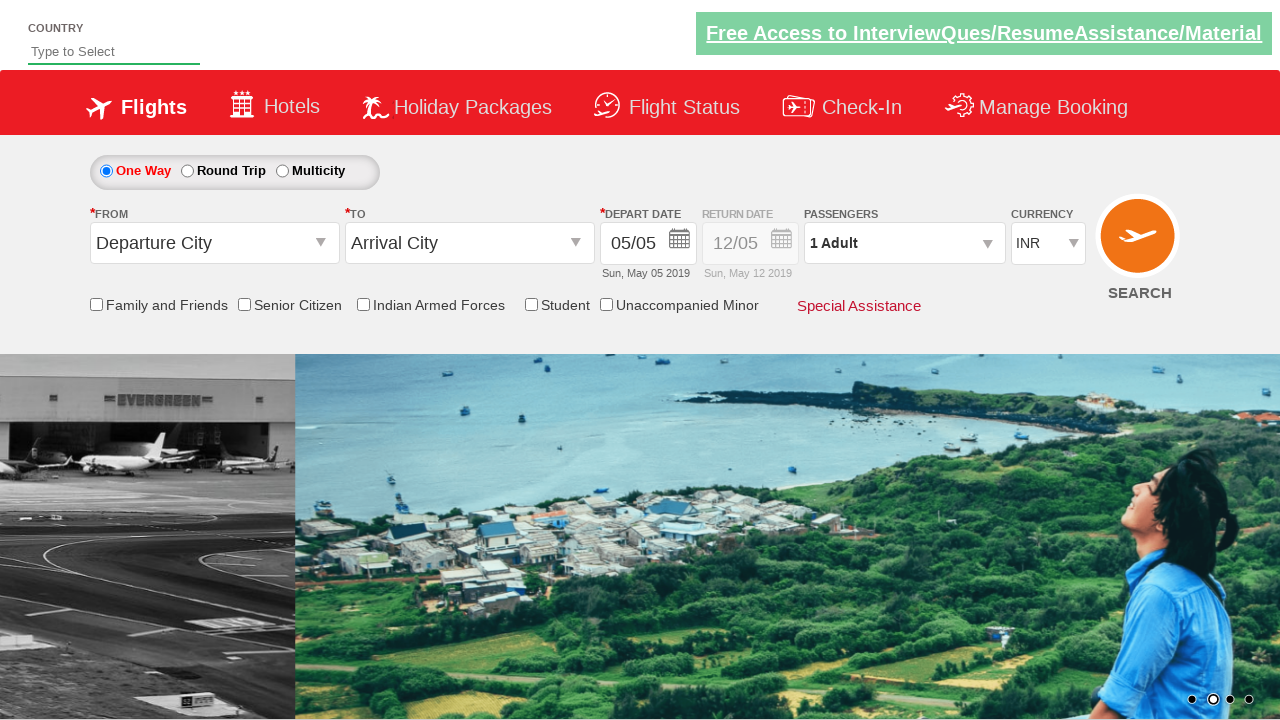

Selected one-way trip radio button at (106, 171) on #ctl00_mainContent_rbtnl_Trip_0
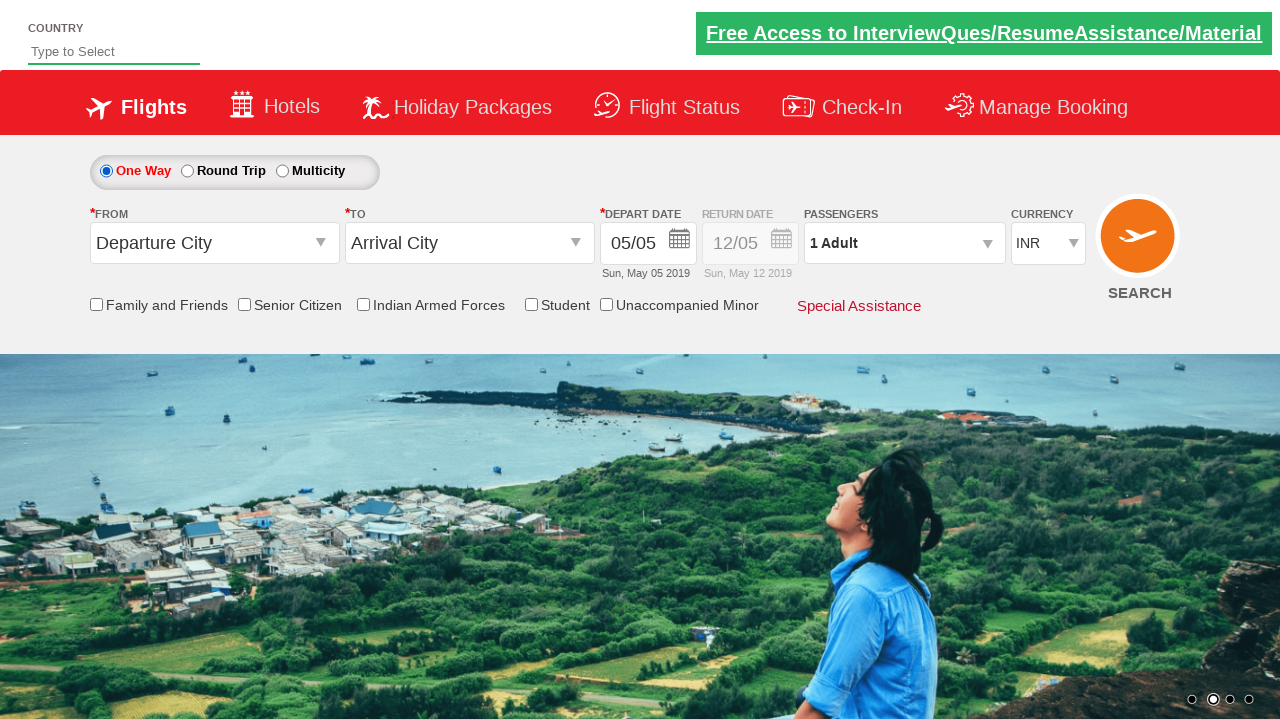

Clicked origin station dropdown at (323, 244) on #ctl00_mainContent_ddl_originStation1_CTXTaction
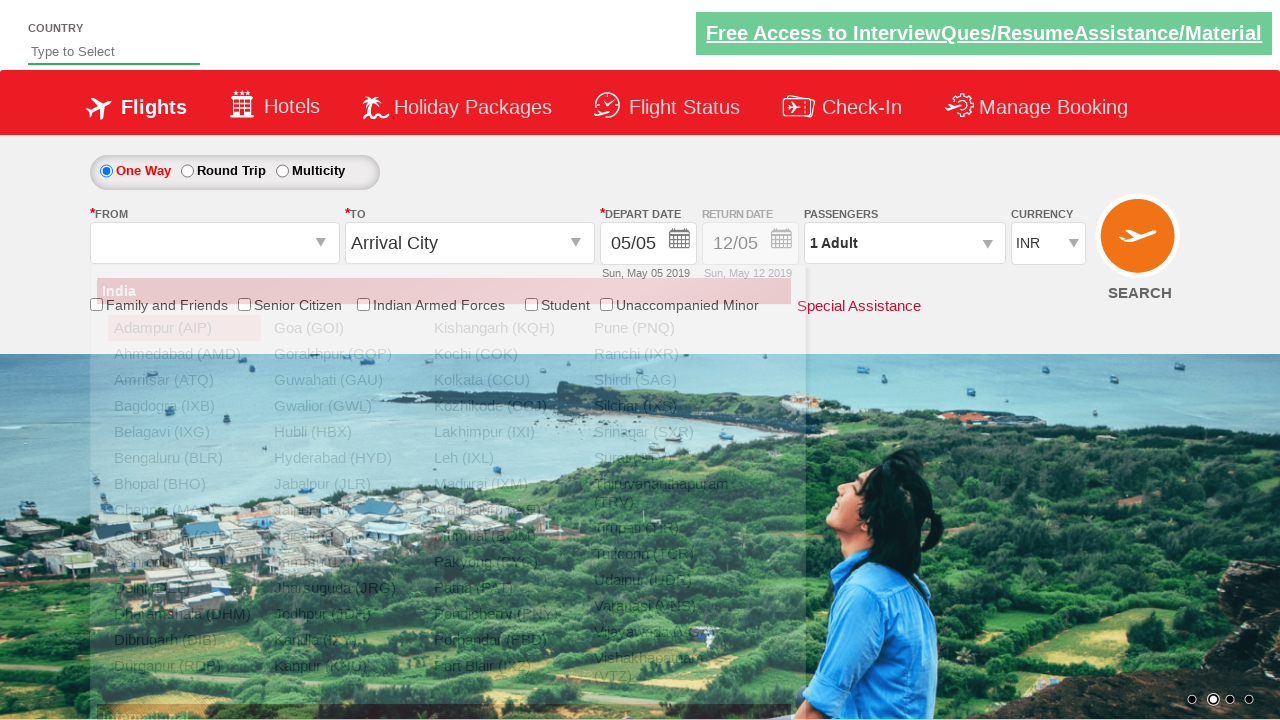

Selected Delhi (DEL) as origin airport at (184, 588) on a[value='DEL']
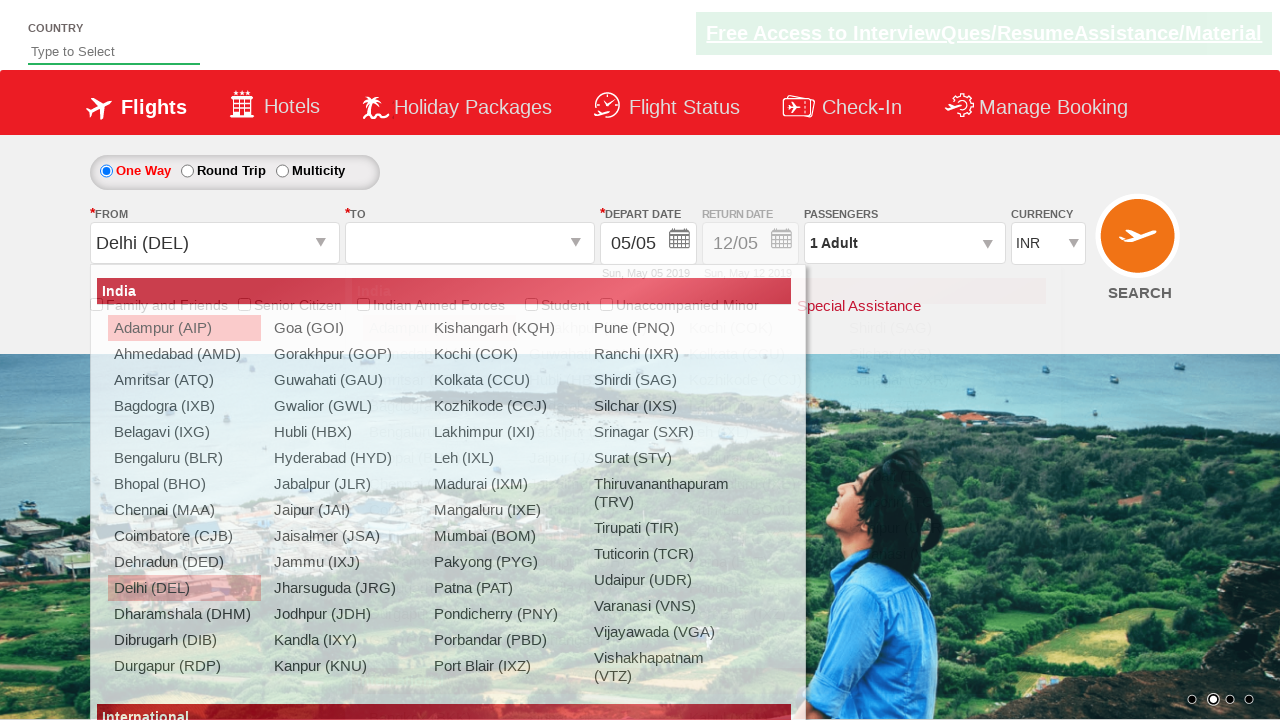

Waited for destination dropdown to be ready
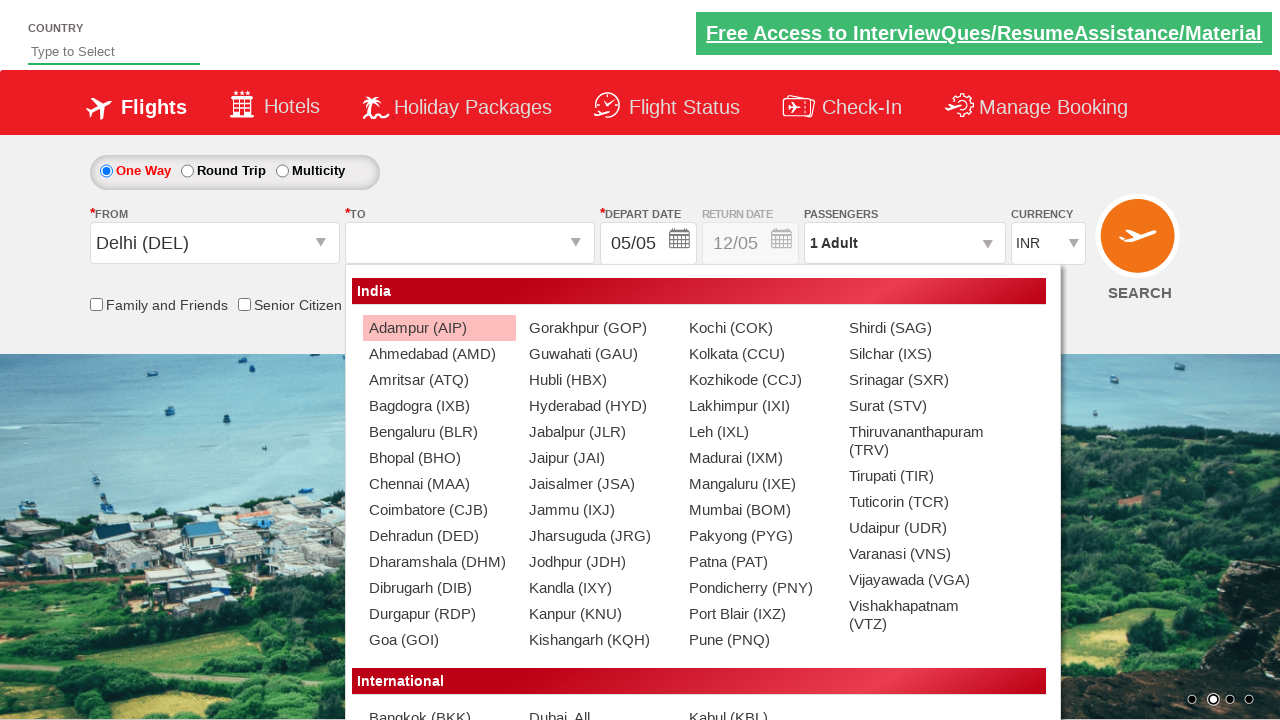

Selected Chennai (MAA) as destination airport at (439, 484) on xpath=//div[@id='glsctl00_mainContent_ddl_destinationStation1_CTNR']//a[@value='
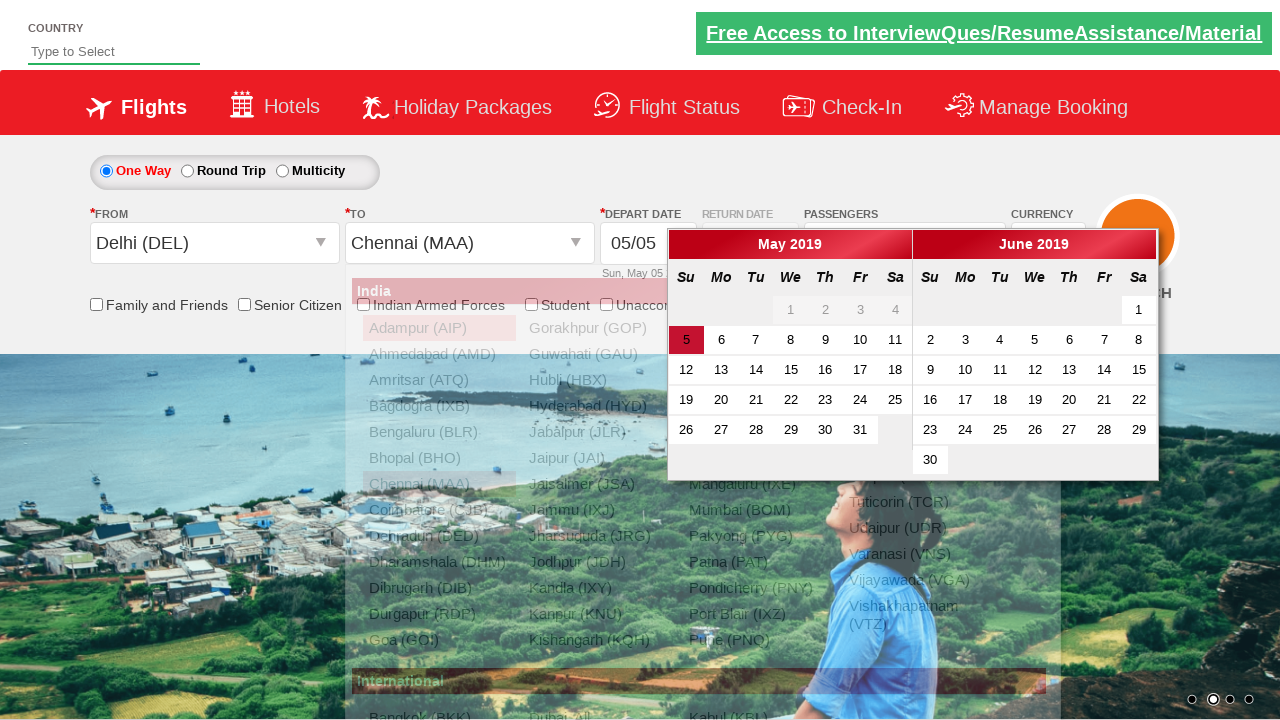

Retrieved return date field style attribute
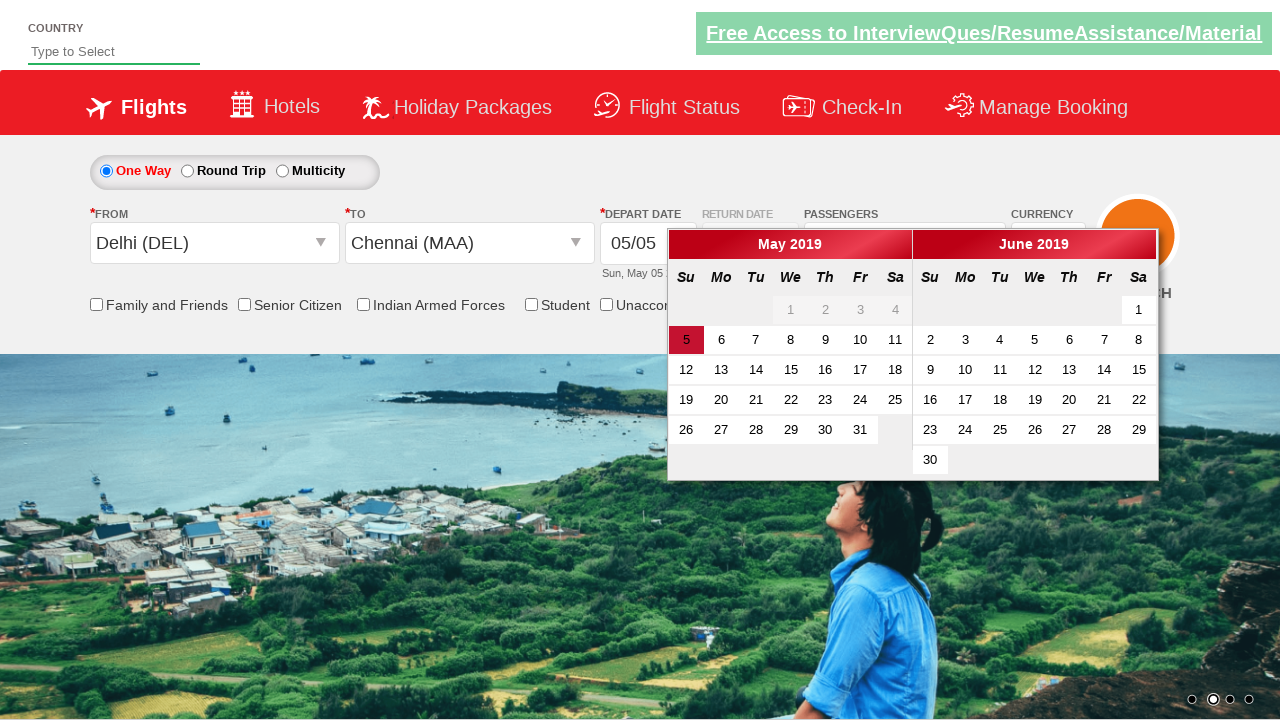

Verified return date is disabled for one-way trip
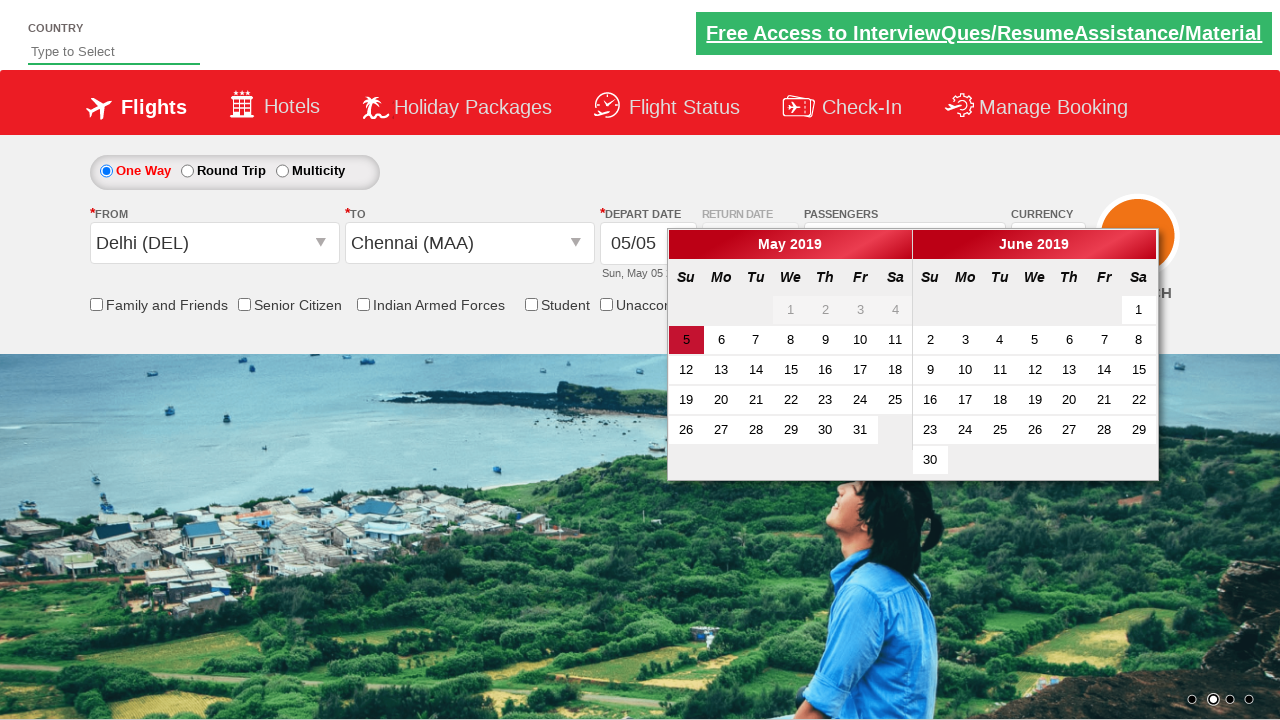

Enabled senior citizen discount checkbox at (244, 304) on input[id*='SeniorCitizenDiscount']
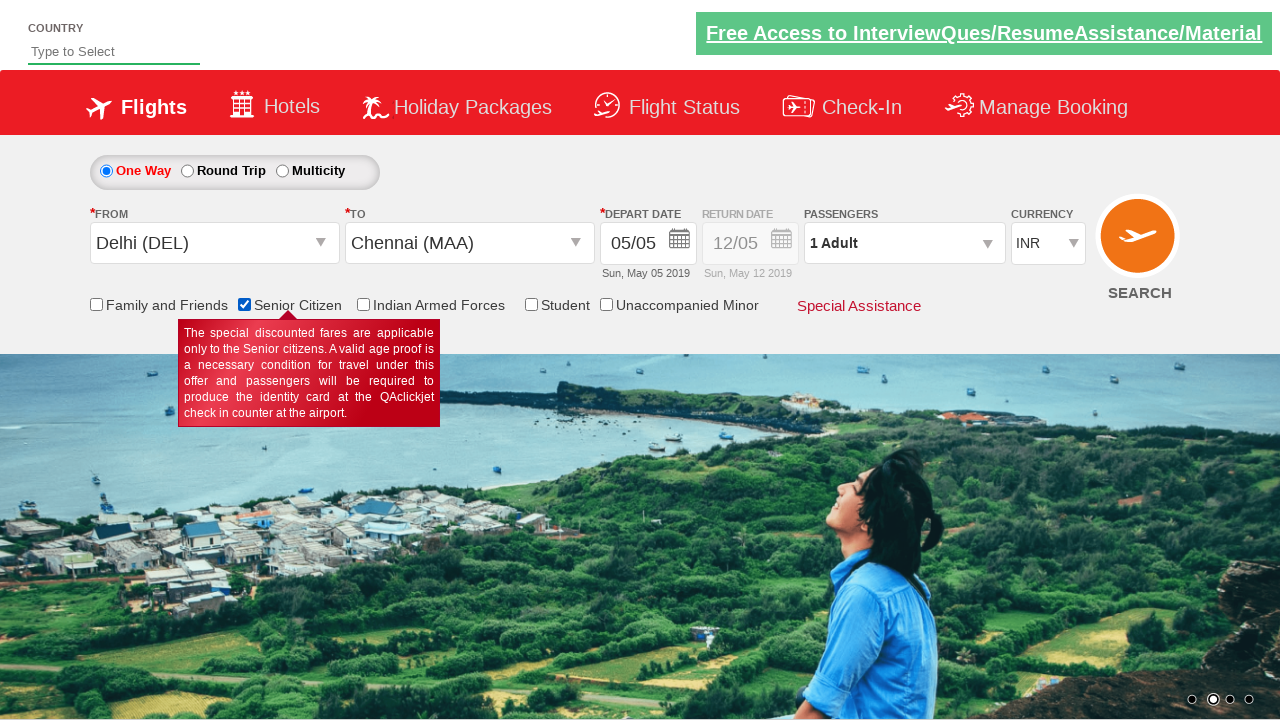

Clicked passenger info dropdown at (904, 243) on #divpaxinfo
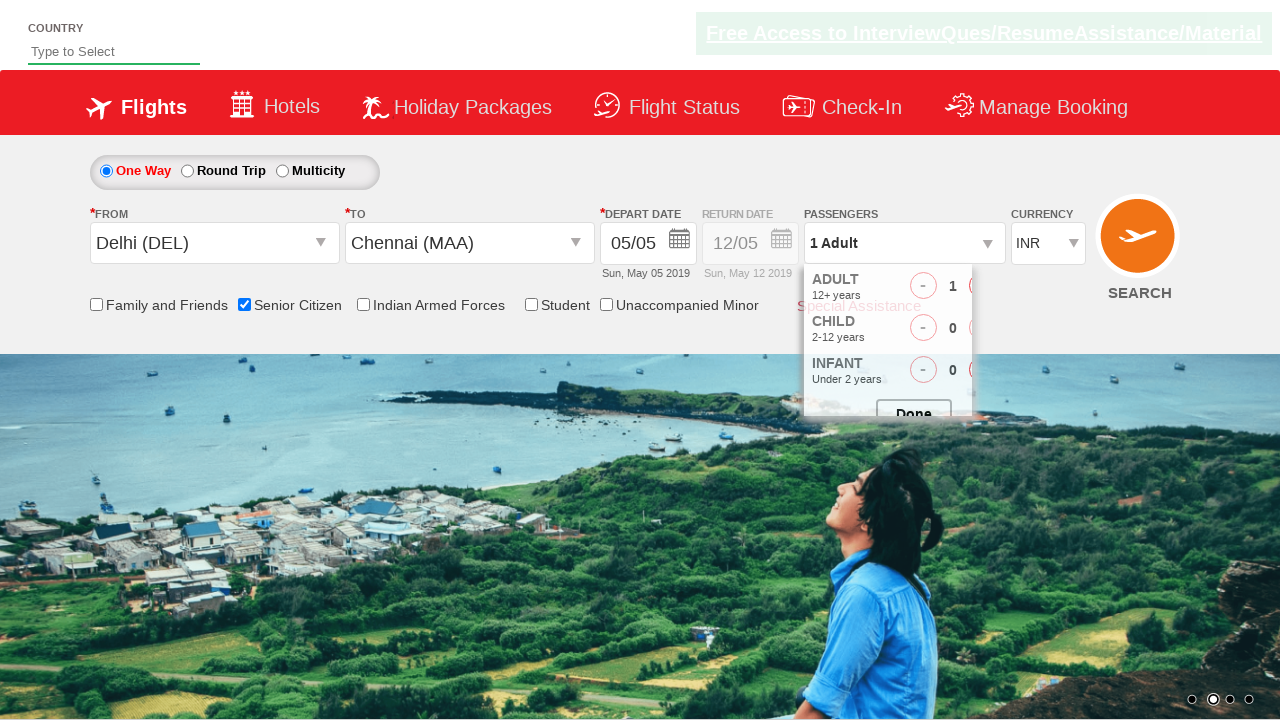

Waited for passenger options to appear
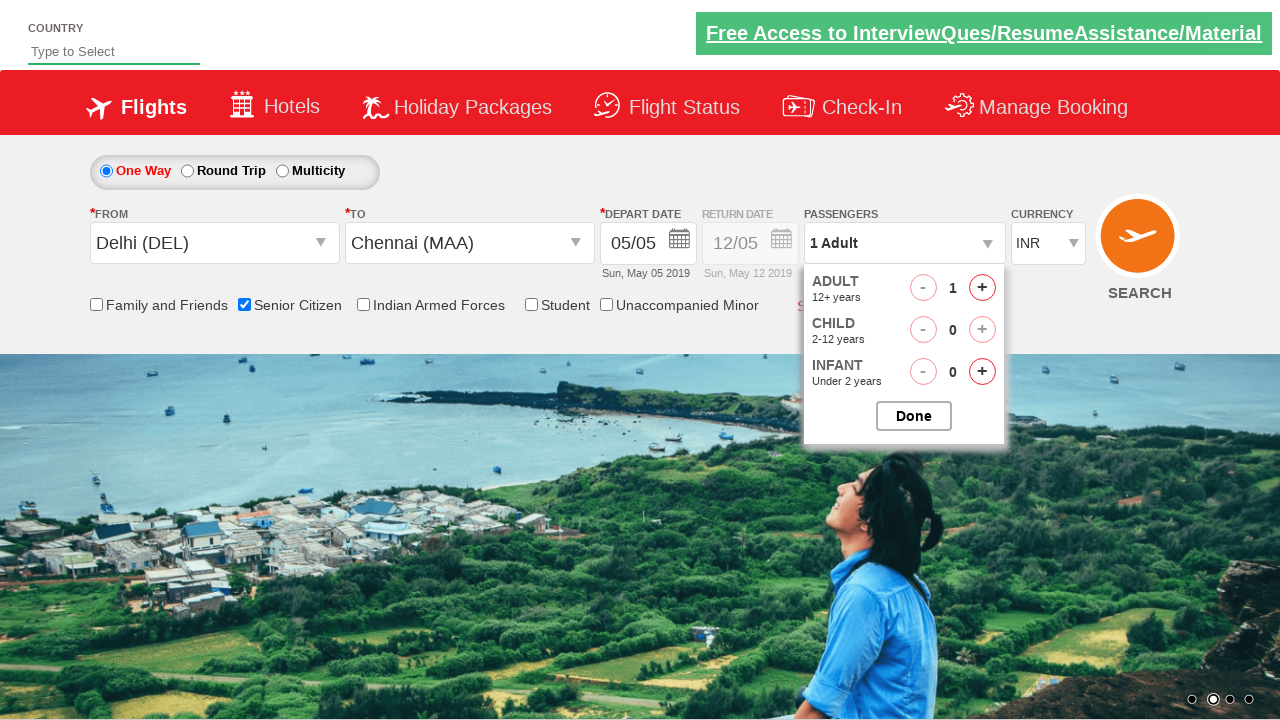

Incremented adult passenger count (iteration 1 of 4) at (982, 288) on #hrefIncAdt
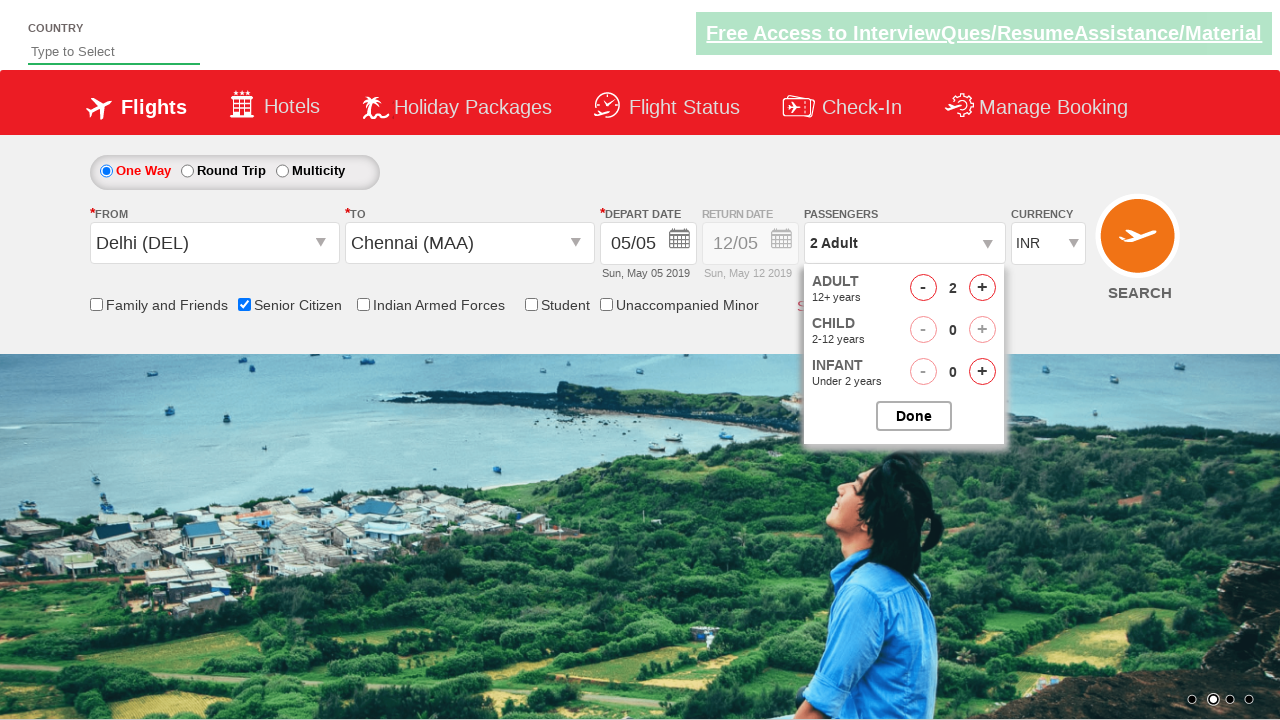

Incremented adult passenger count (iteration 2 of 4) at (982, 288) on #hrefIncAdt
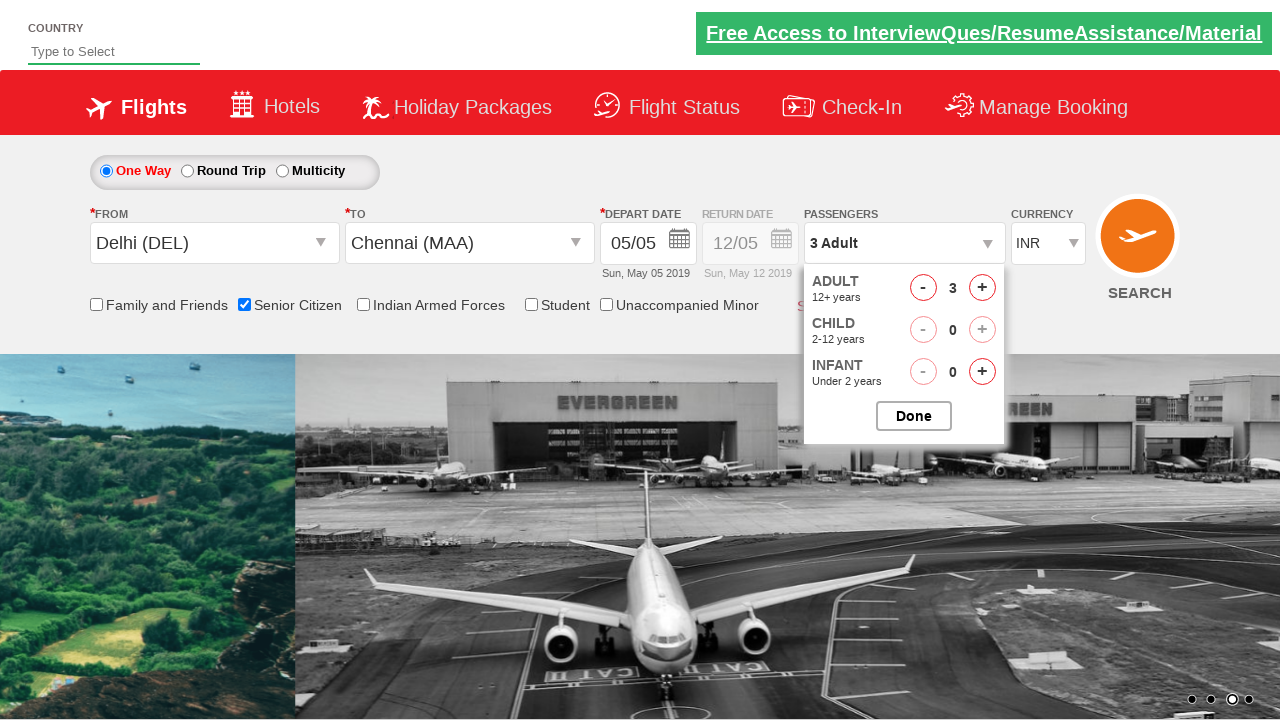

Incremented adult passenger count (iteration 3 of 4) at (982, 288) on #hrefIncAdt
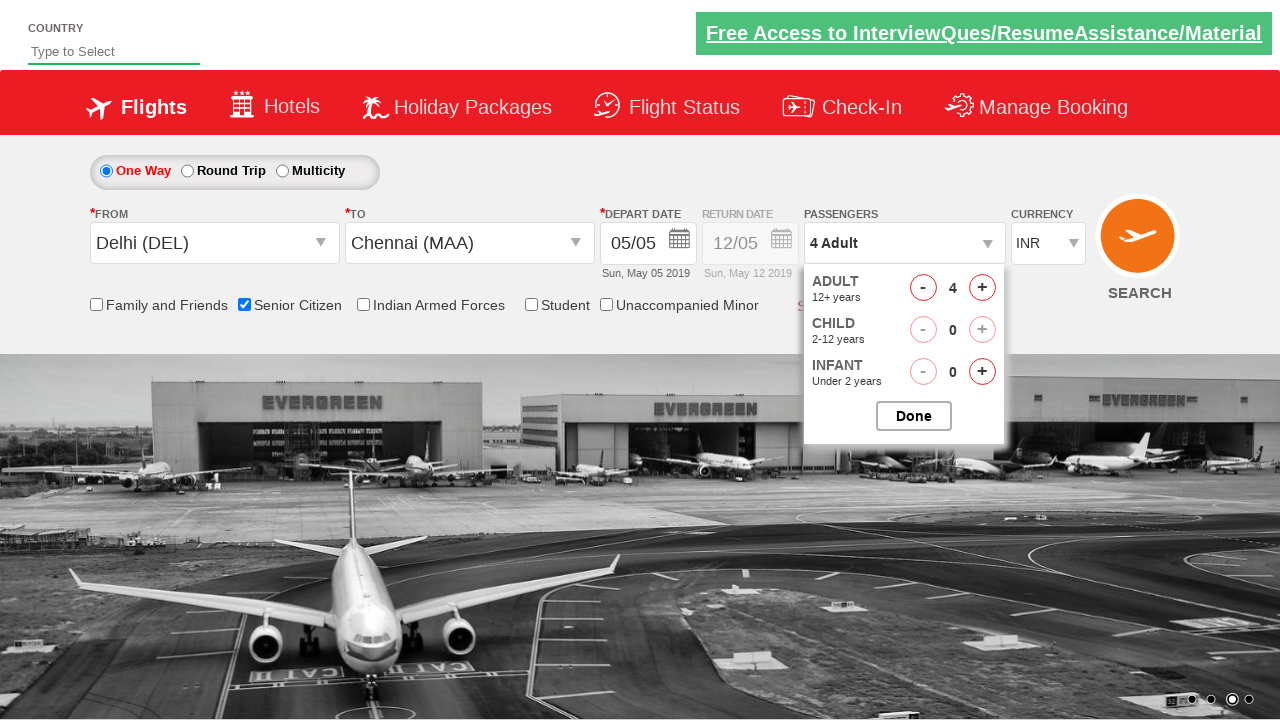

Incremented adult passenger count (iteration 4 of 4) at (982, 288) on #hrefIncAdt
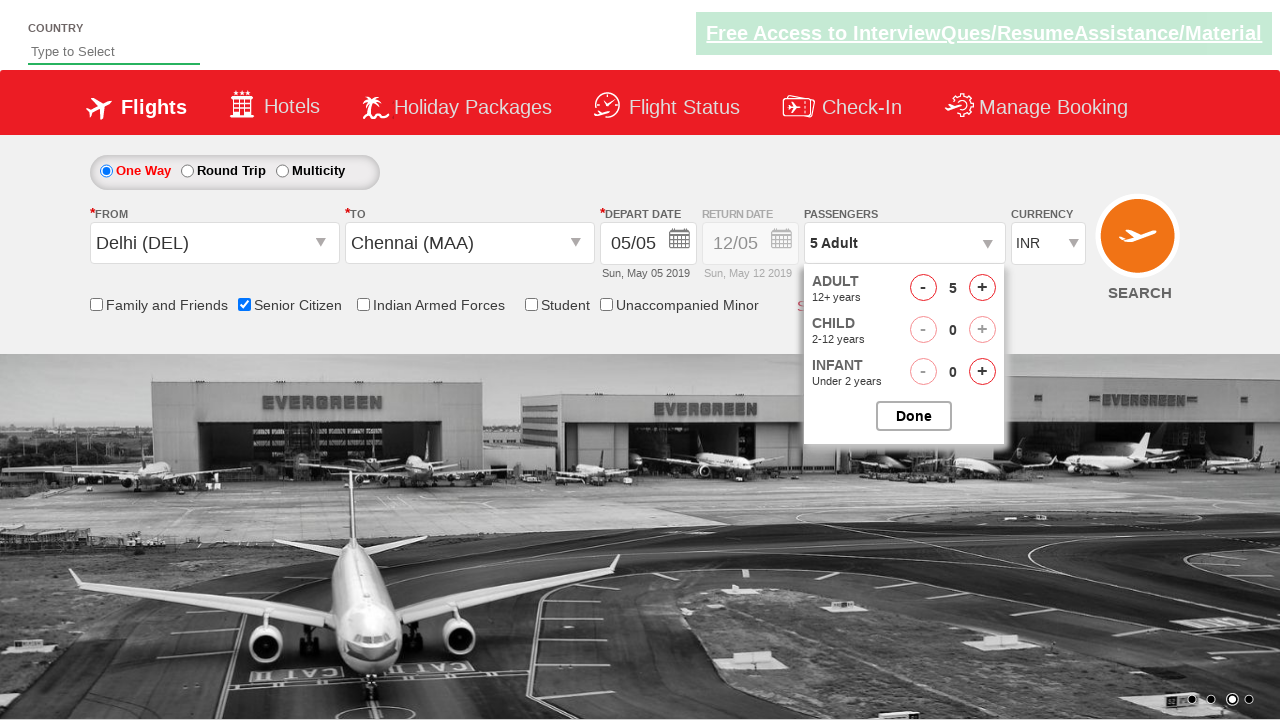

Closed passenger options panel at (914, 416) on #btnclosepaxoption
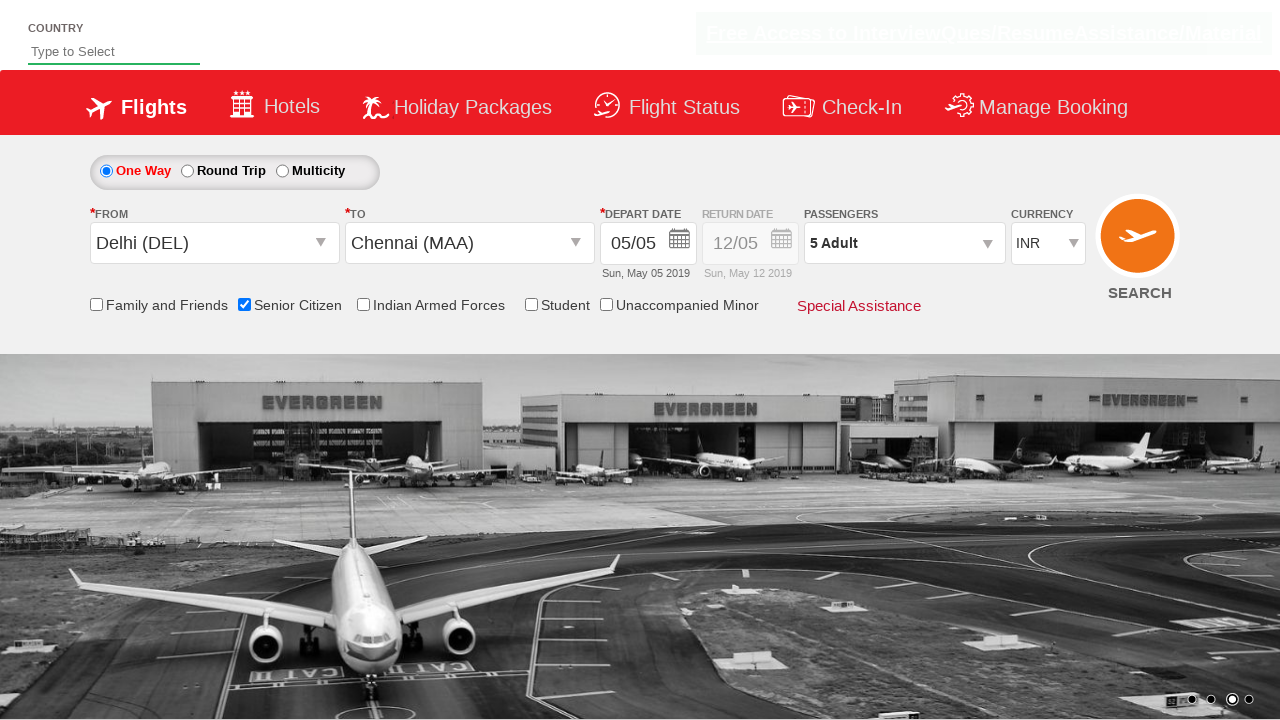

Verified passenger count: 5 Adult
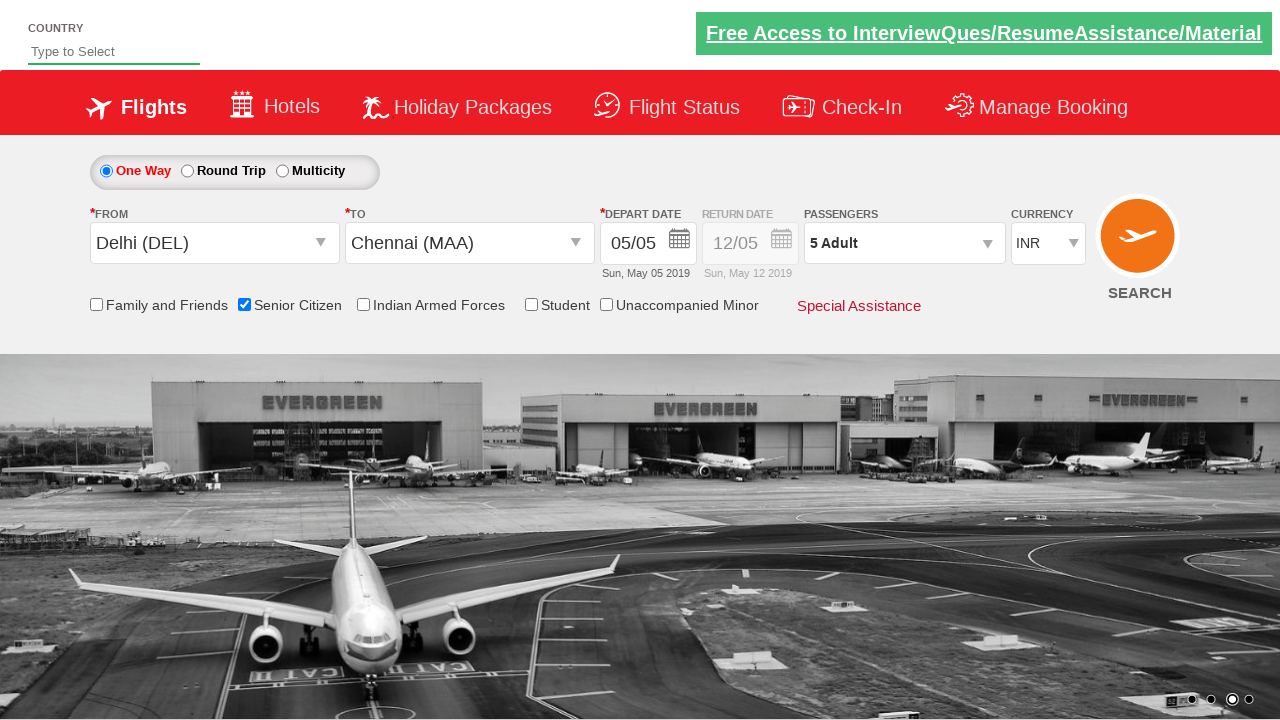

Clicked Search button to search for flights at (1140, 245) on input[value='Search']
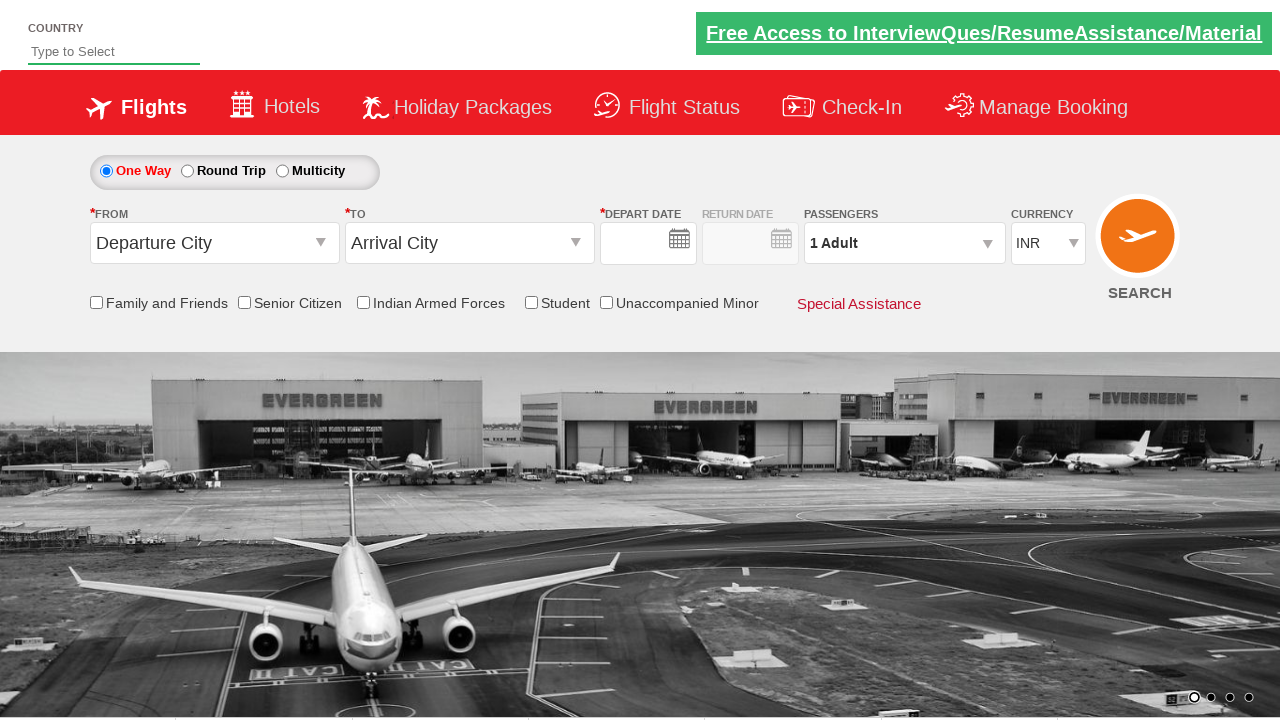

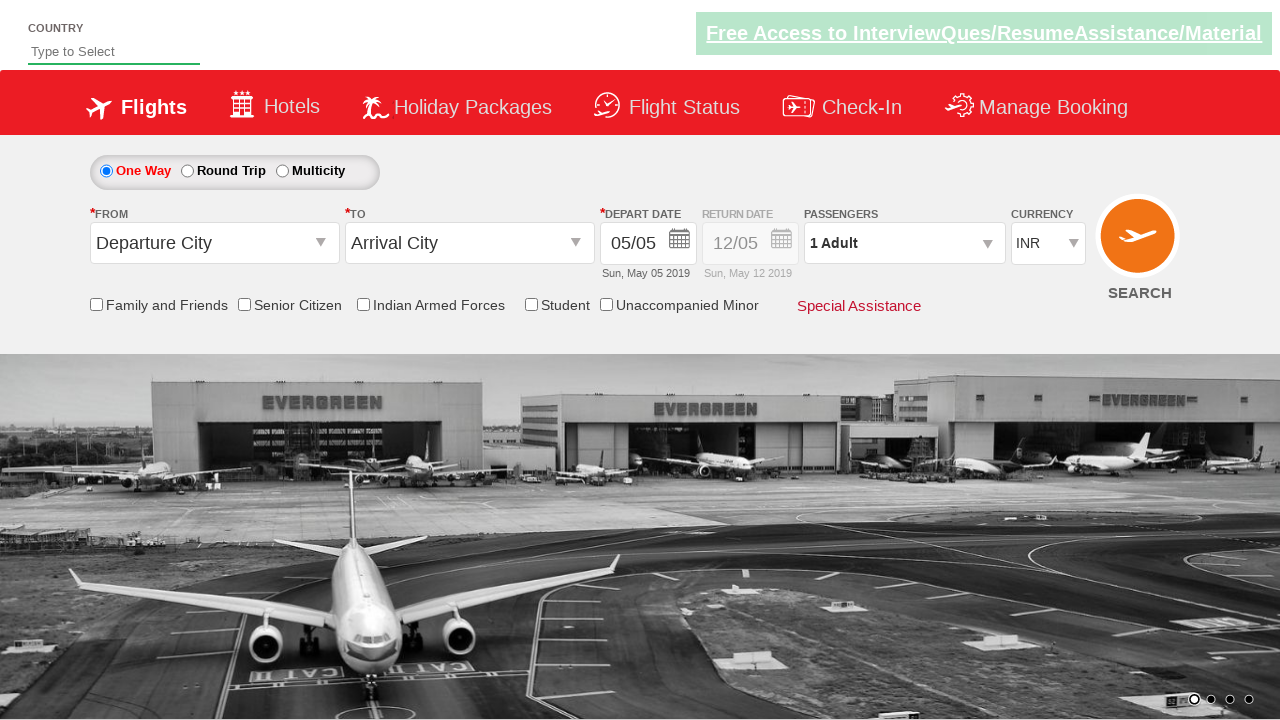